Navigates to the Angular practice website and clicks on the Shop link to access the shop section

Starting URL: https://rahulshettyacademy.com/angularpractice/

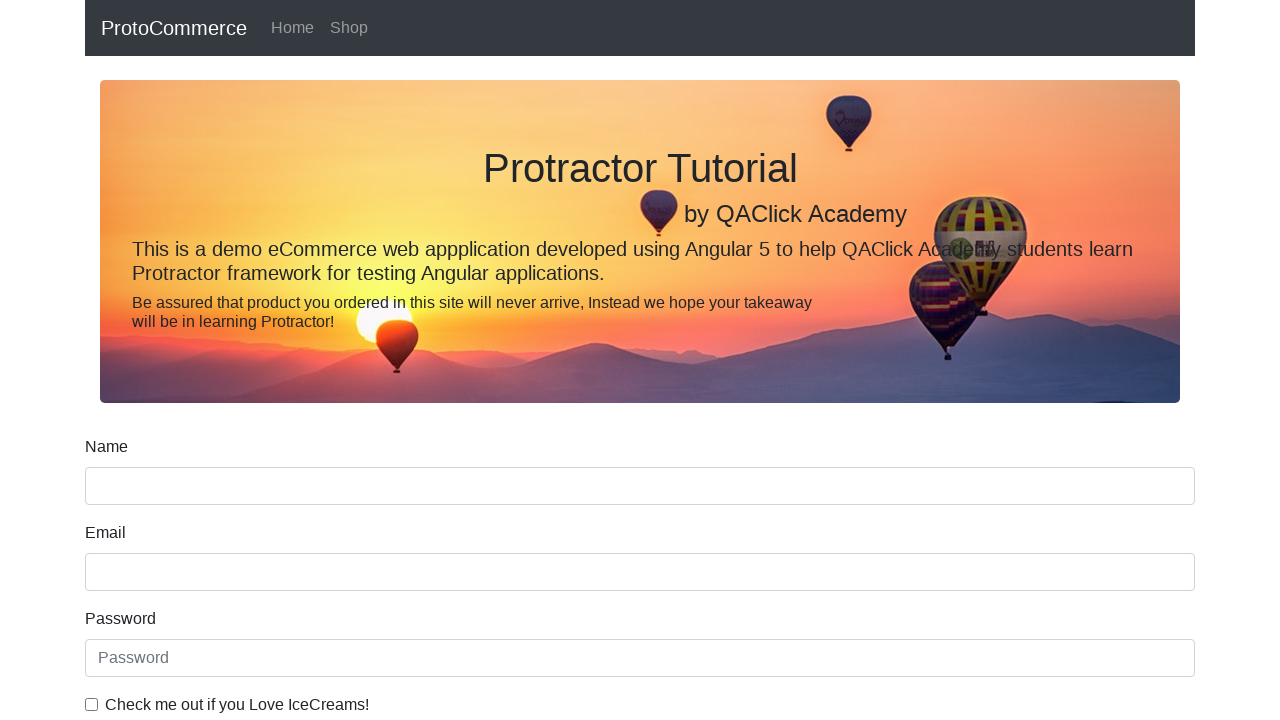

Clicked on the Shop link at (349, 28) on xpath=//a[text()='Shop']
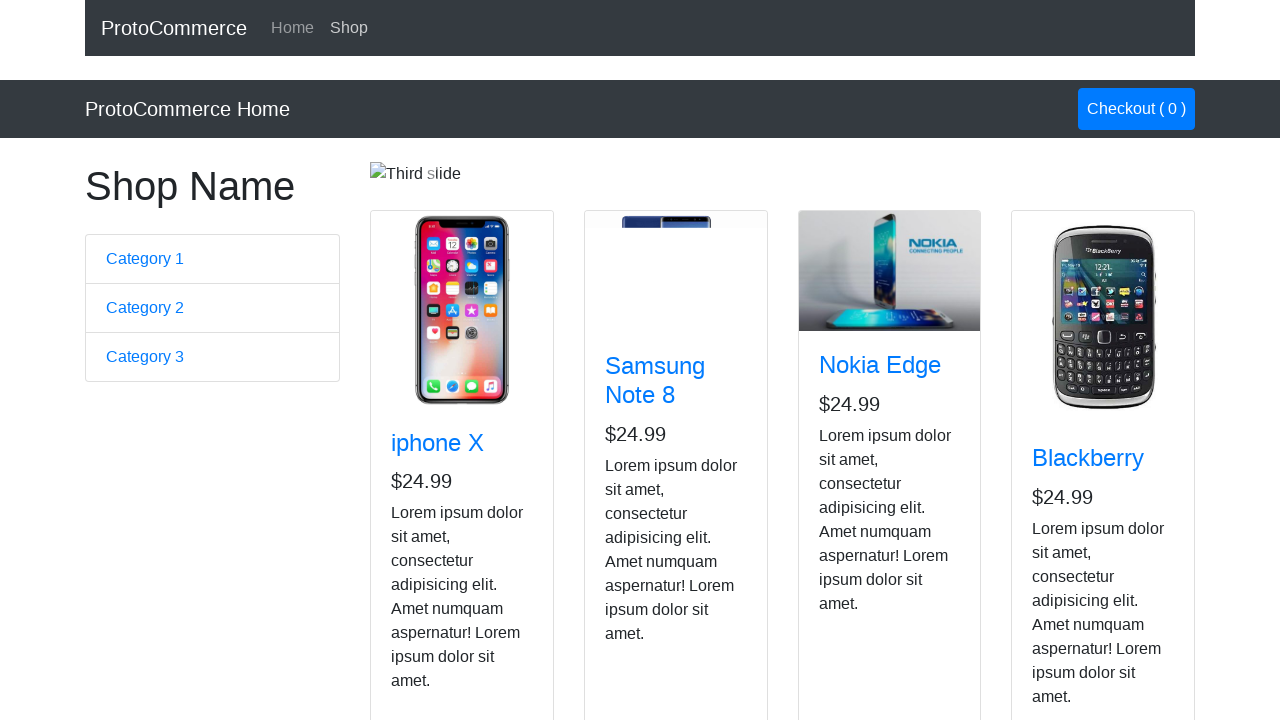

Shop page loaded successfully
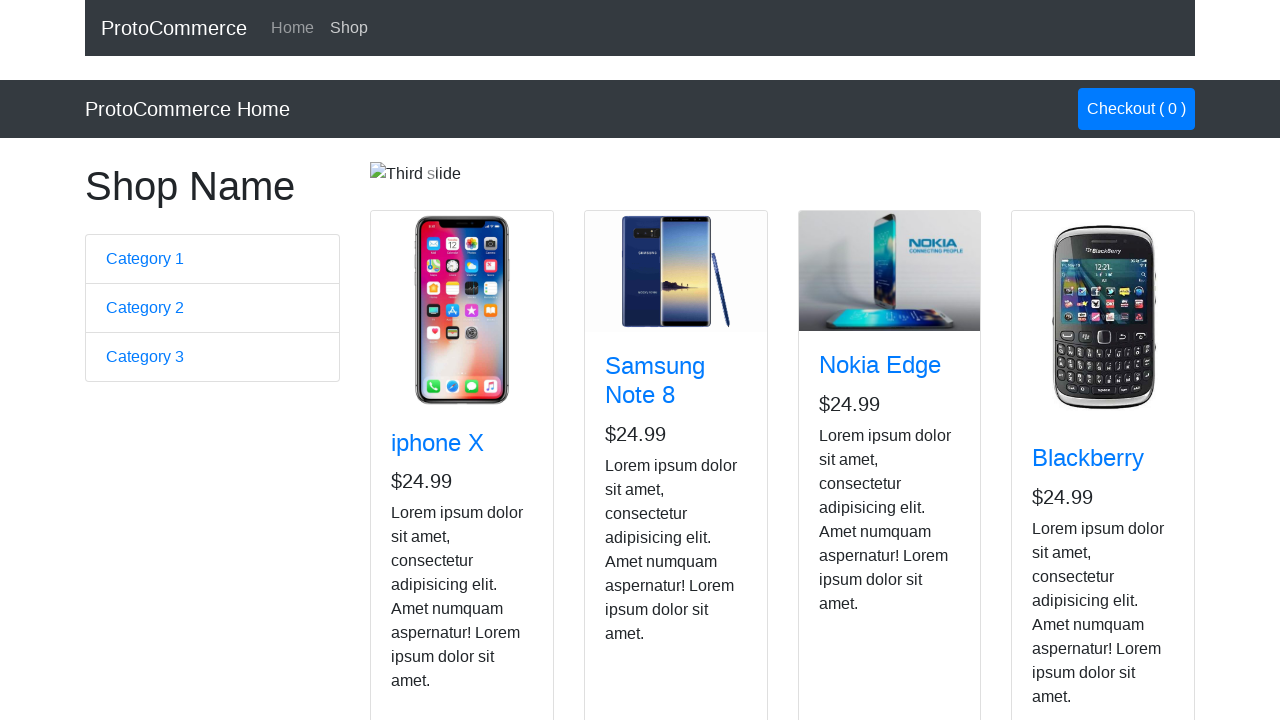

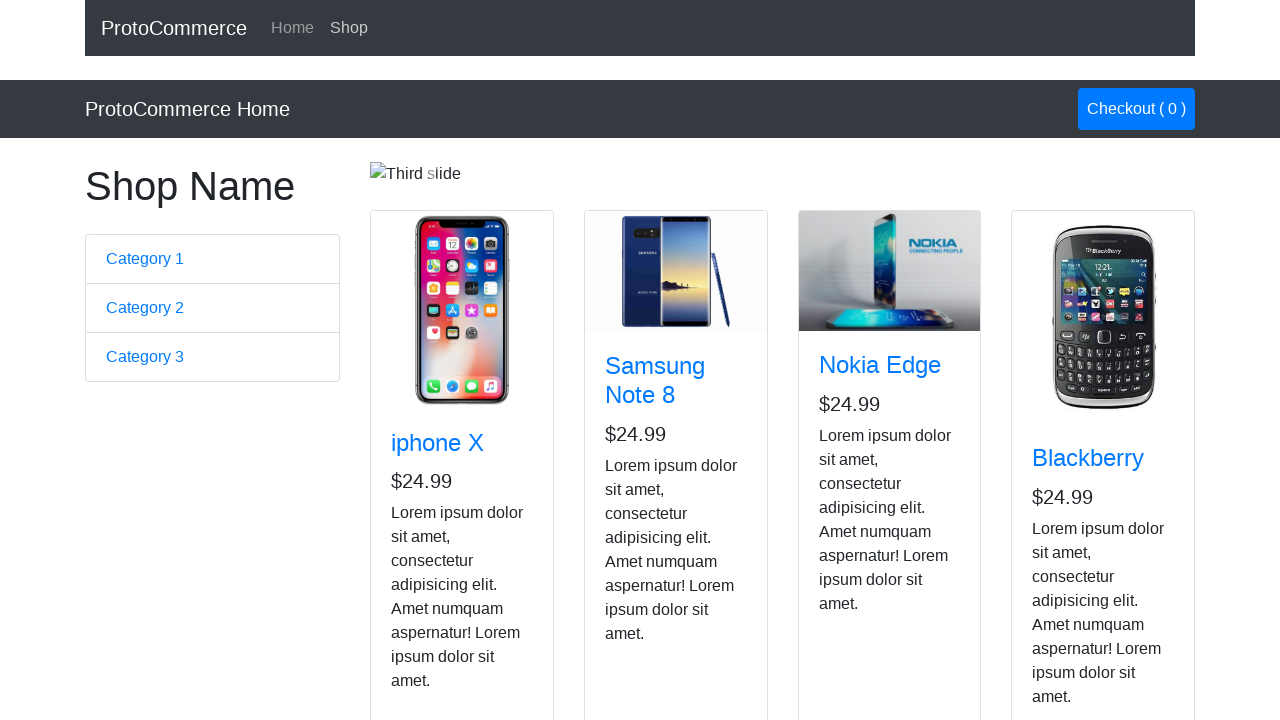